Tests checkbox interaction on a Selenium tutorial page by locating and clicking a checkbox element.

Starting URL: http://qxf2.com/selenium-tutorial-main

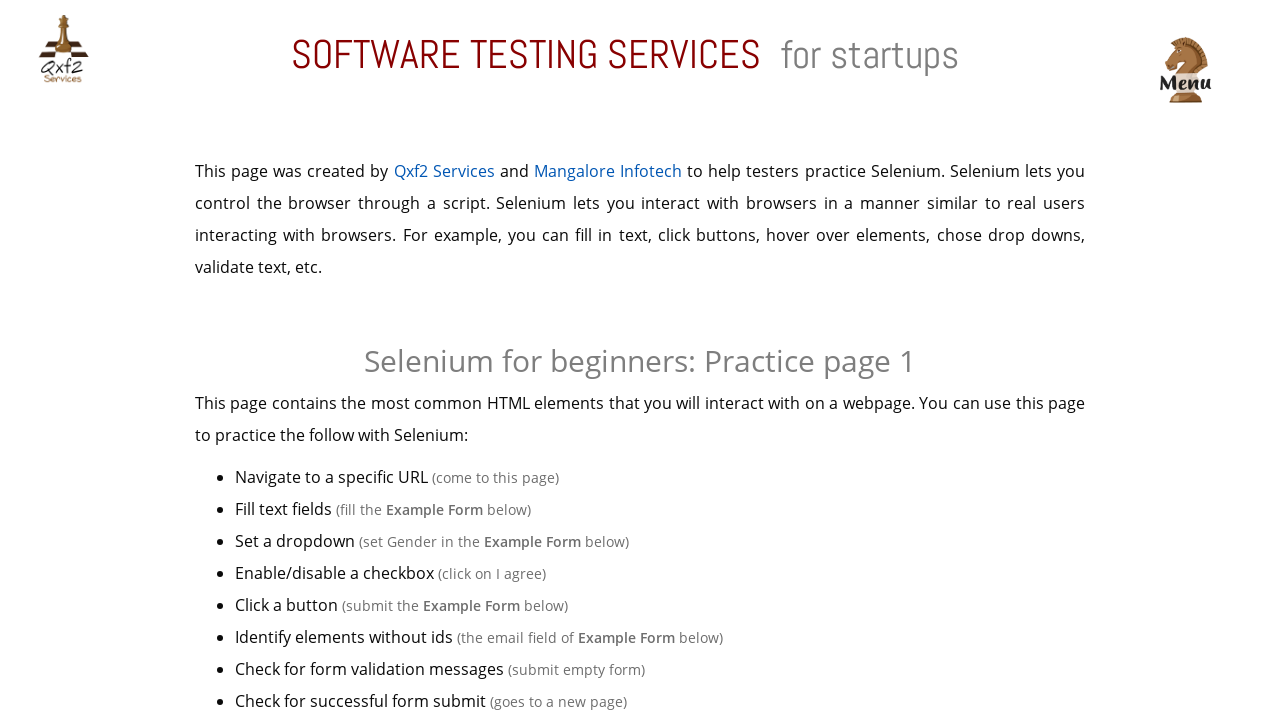

Clicked checkbox element on Selenium tutorial page at (440, 361) on input[type='checkbox']
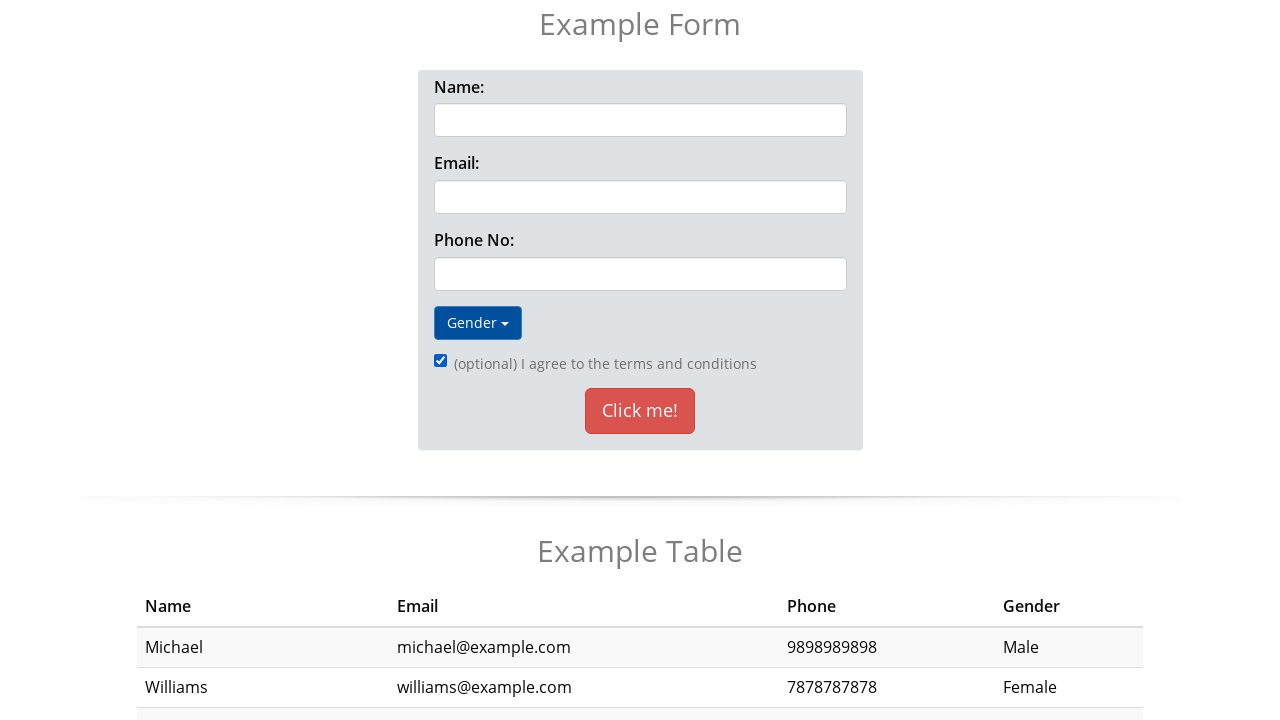

Waited 1 second to observe checkbox state change
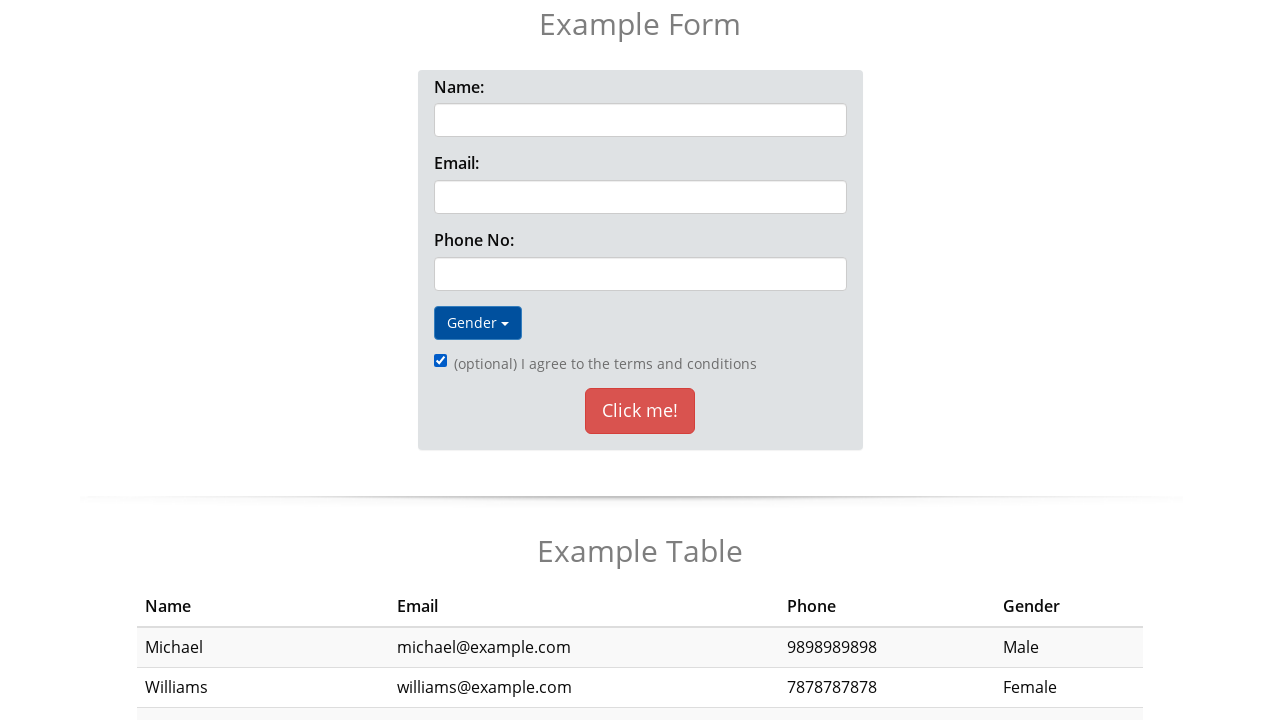

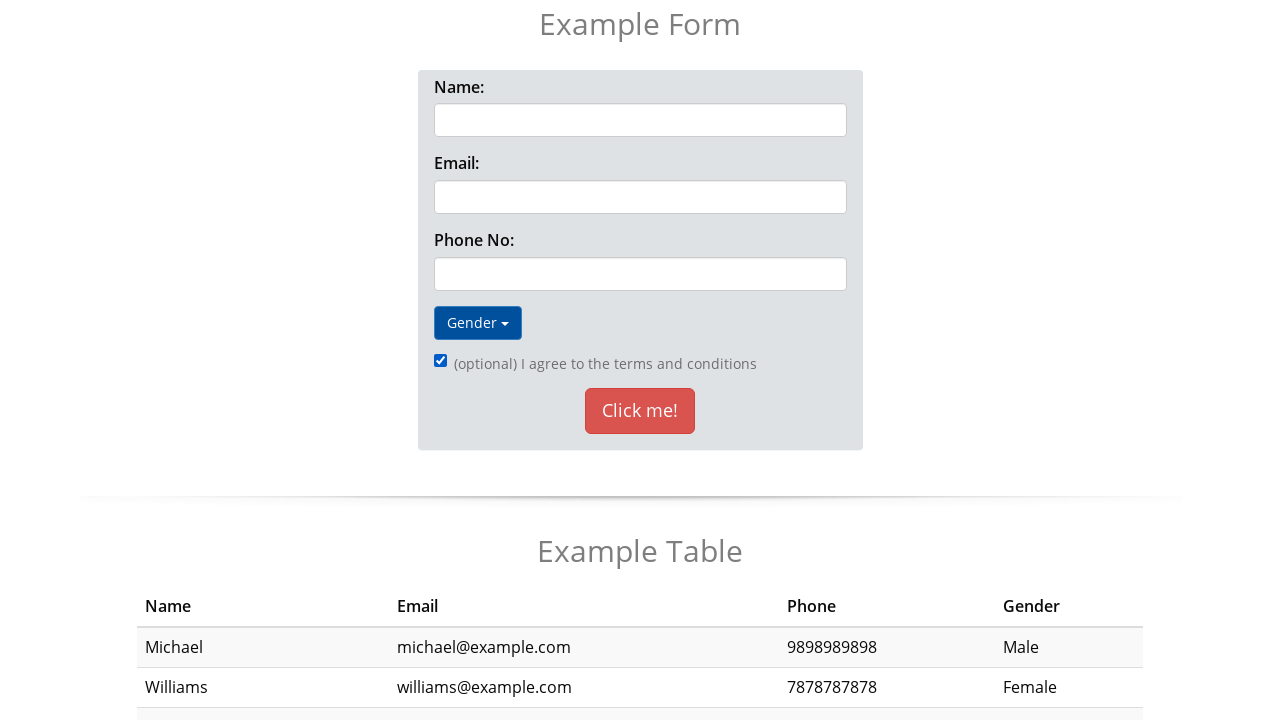